Navigates to the Random Calculator page from Chapter 8 and verifies the page loaded correctly

Starting URL: https://bonigarcia.dev/selenium-webdriver-java/

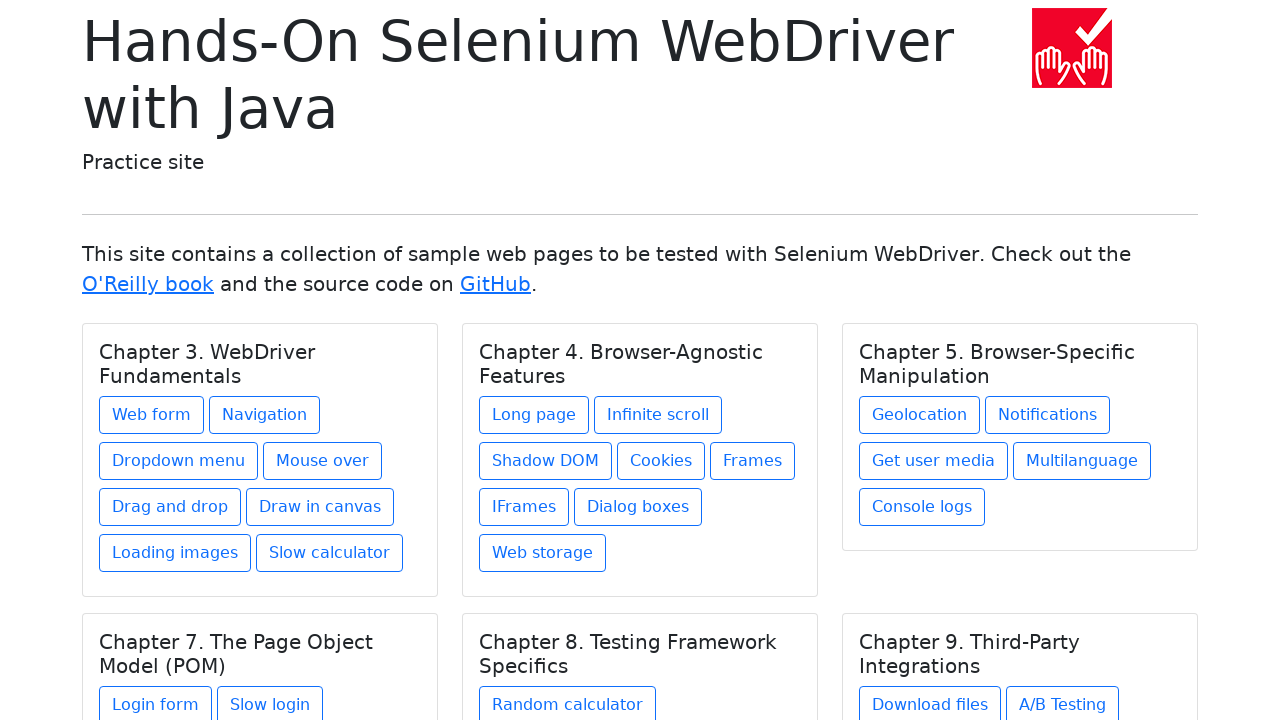

Clicked on the Random Calculator link under Chapter 8 at (568, 701) on xpath=//h5[text()='Chapter 8. Testing Framework Specifics']/../a[@href='random-c
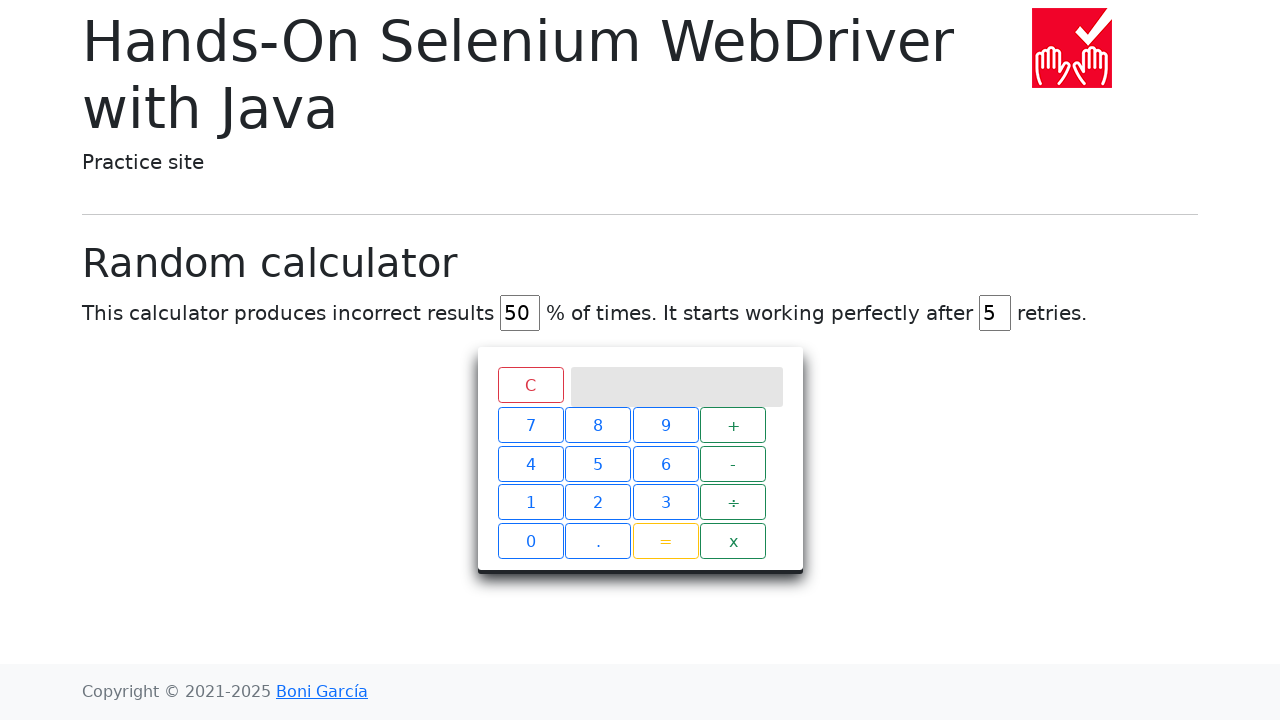

Random Calculator page loaded with main heading visible
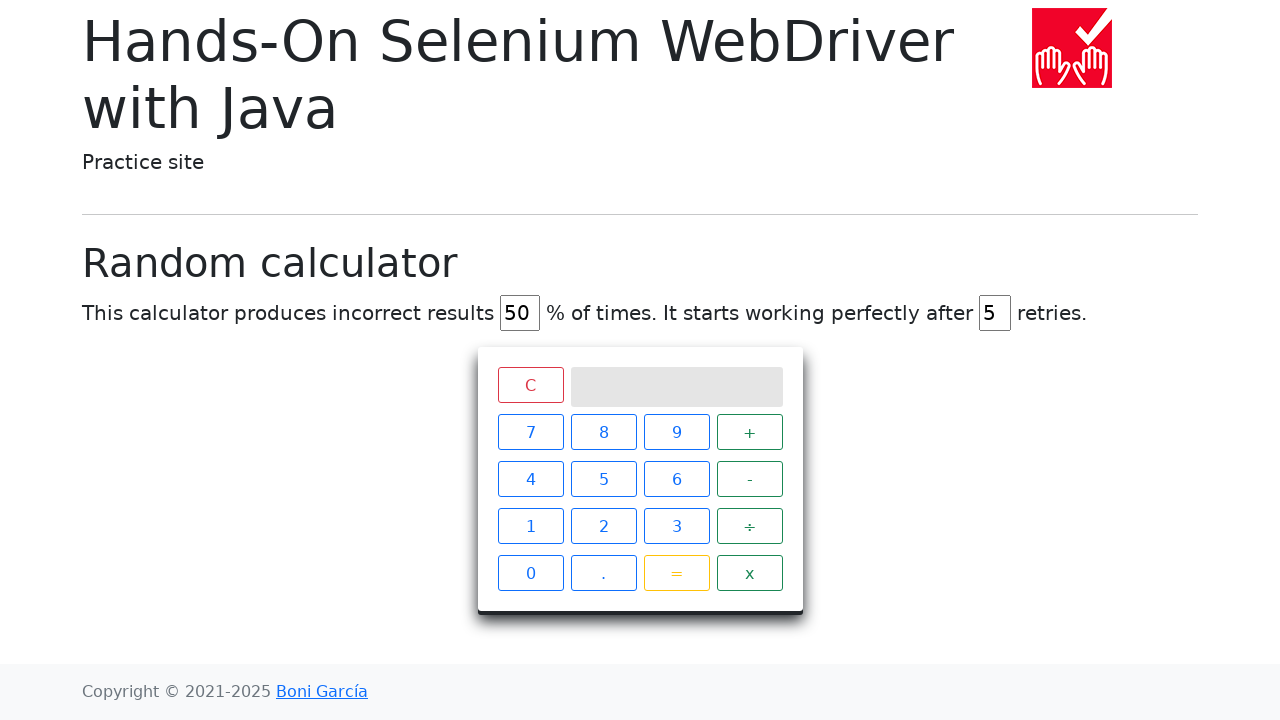

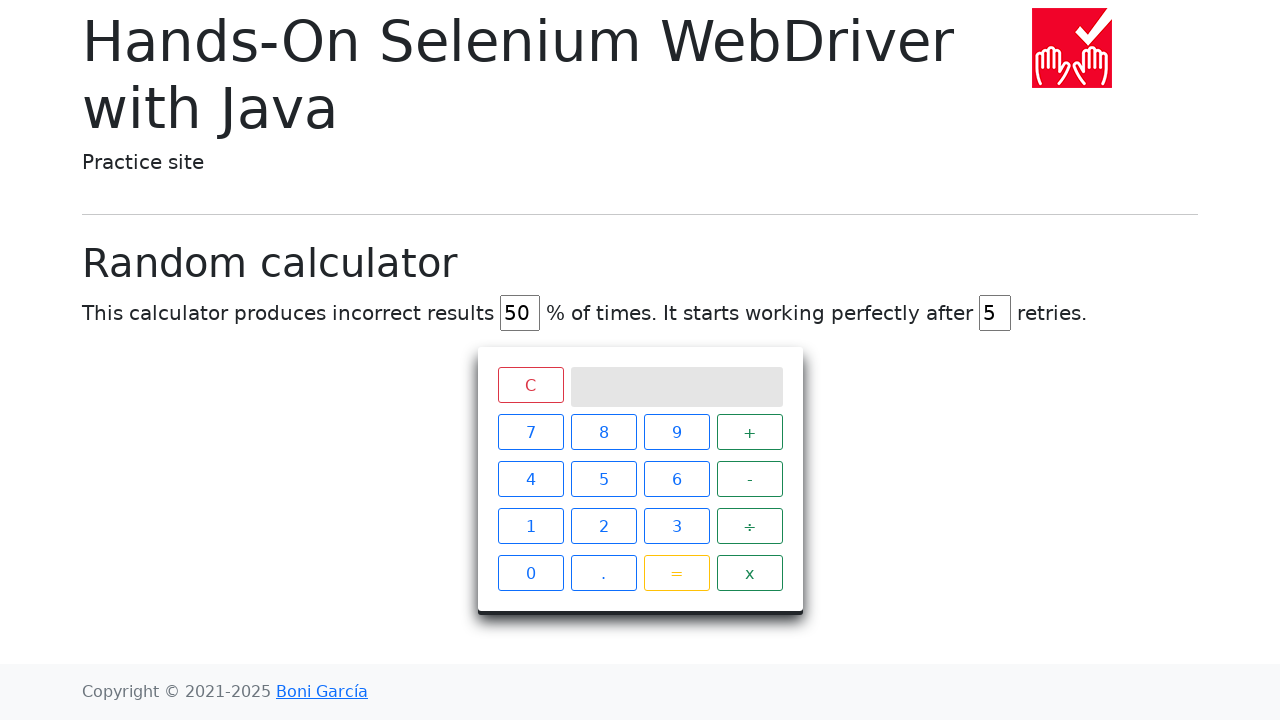